Tests JavaScript alert handling by clicking a button that triggers an alert, accepting the alert, and verifying the success message is displayed

Starting URL: https://practice.cydeo.com/javascript_alerts

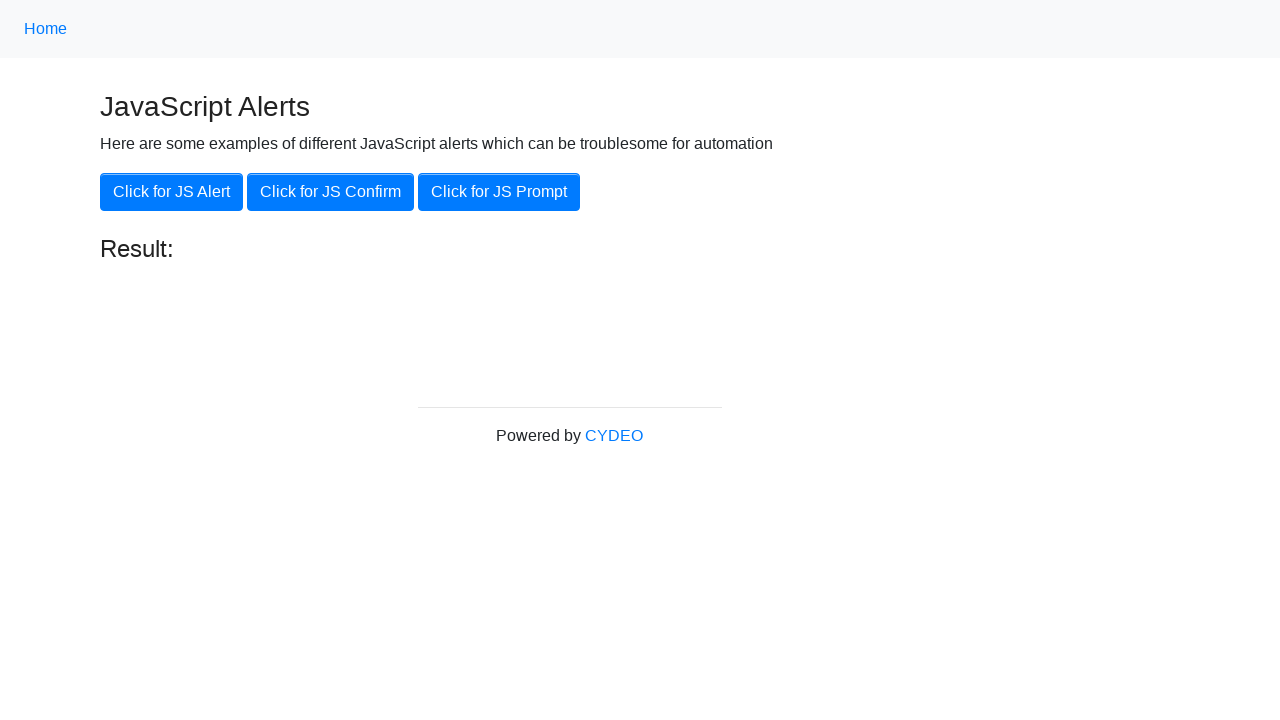

Set up dialog handler to accept alerts
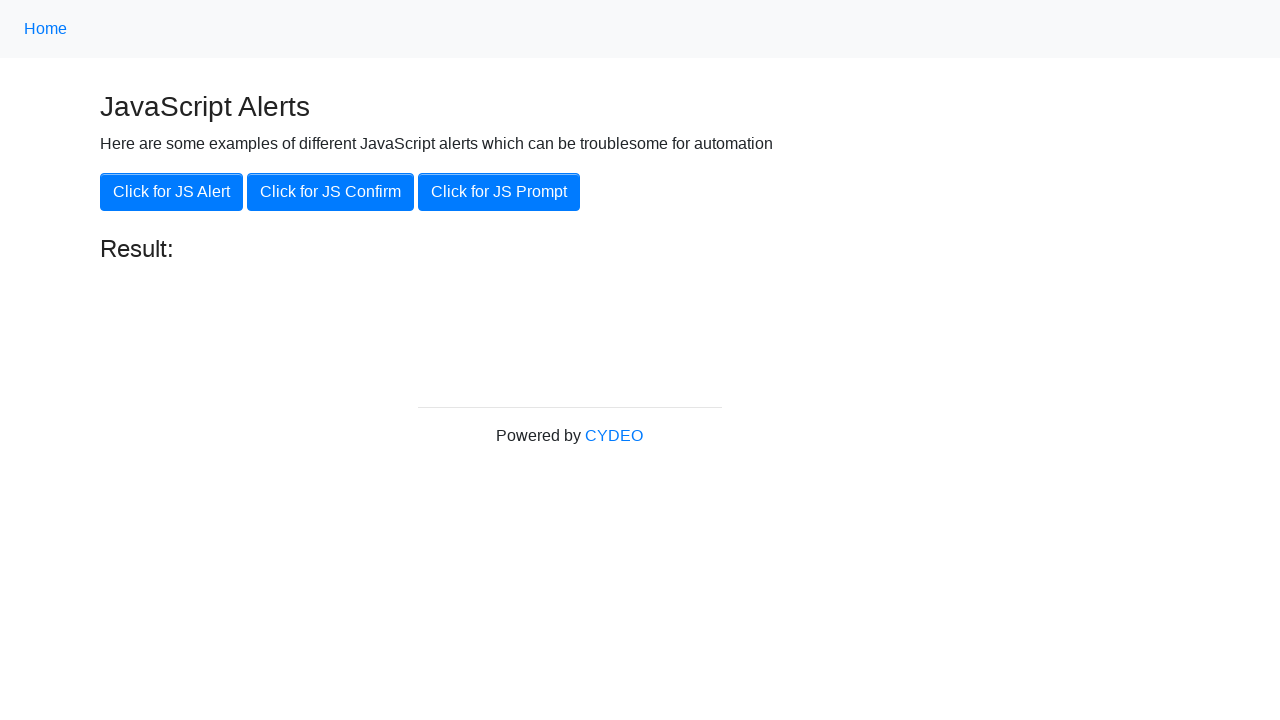

Clicked the 'Click for JS Alert' button at (172, 192) on xpath=//button[.='Click for JS Alert']
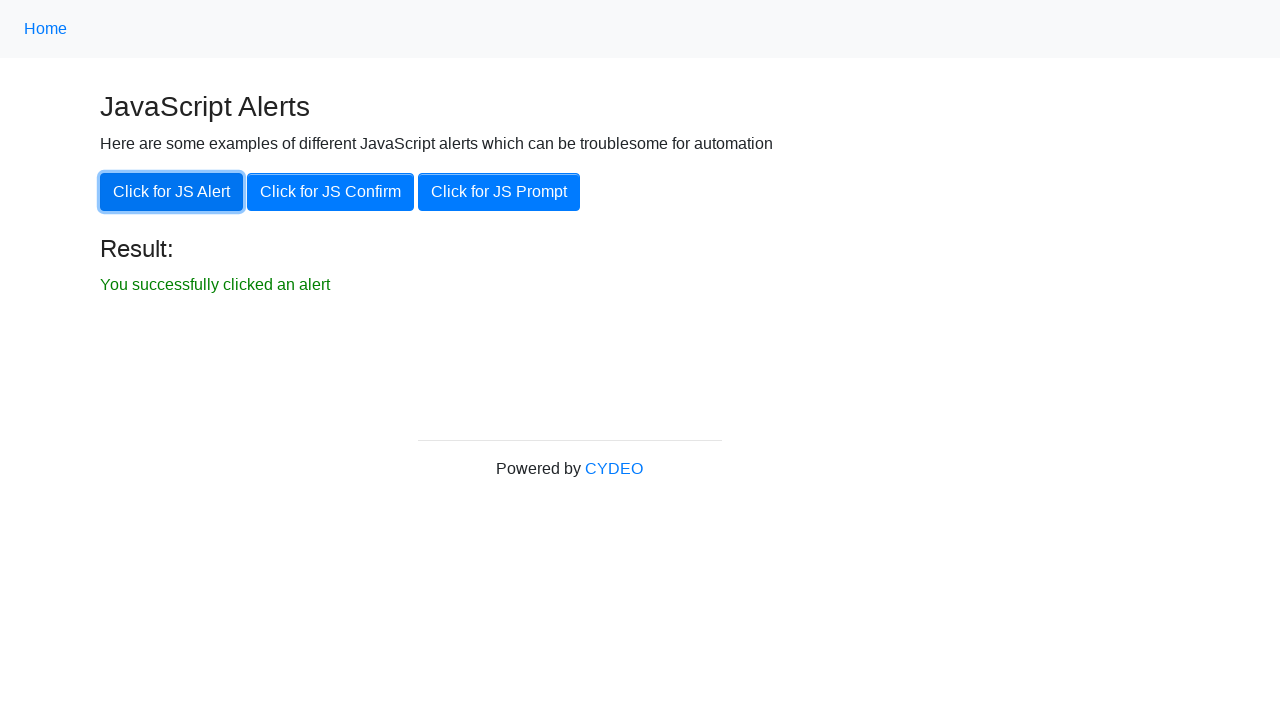

Result message element loaded after alert was accepted
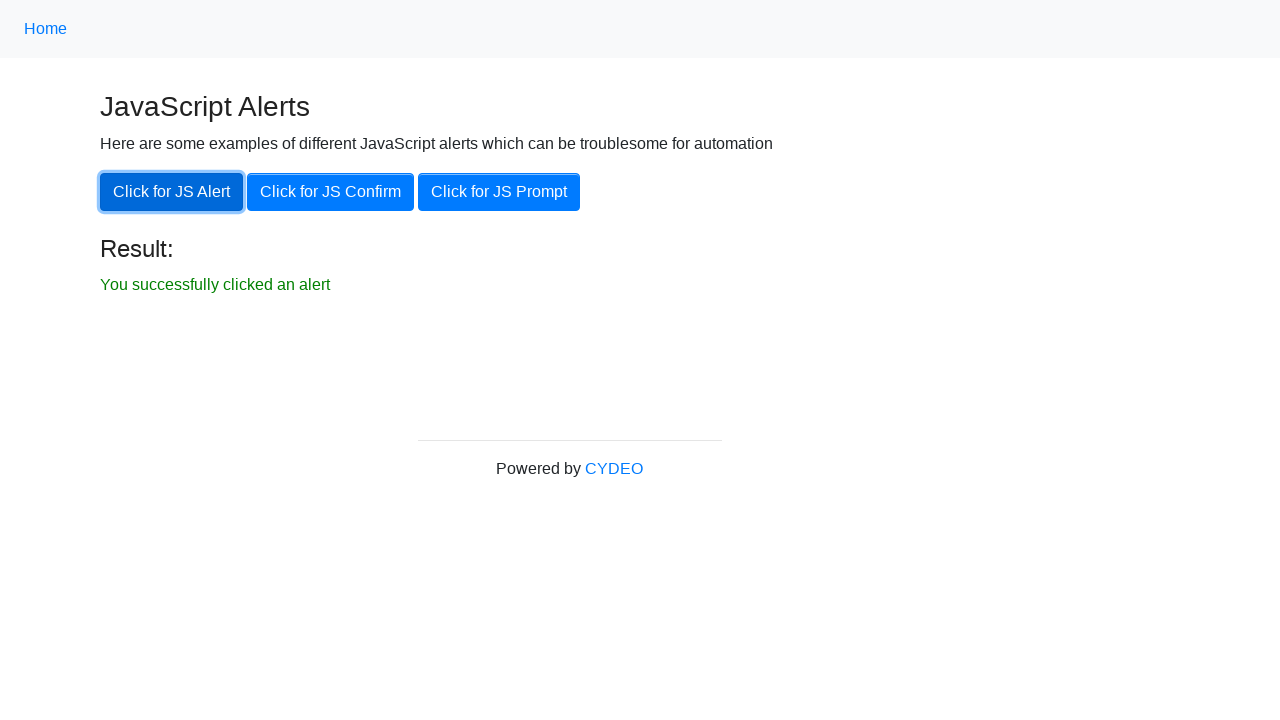

Located the result element
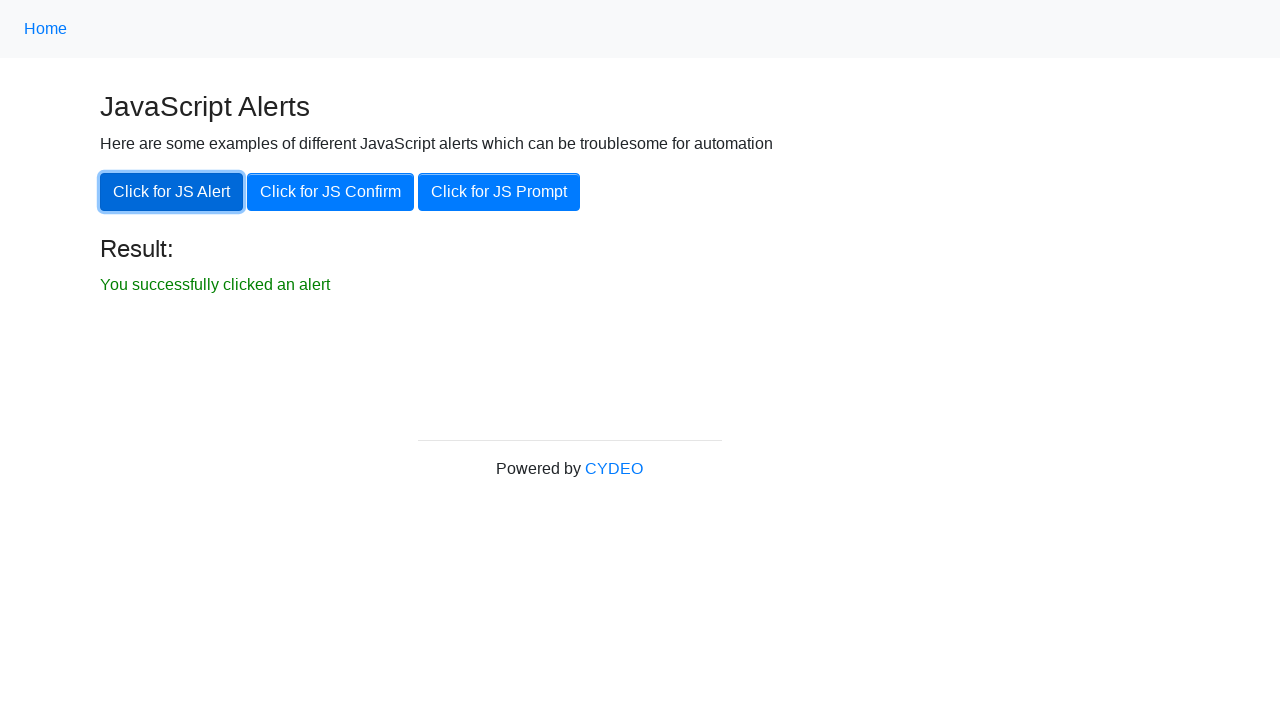

Retrieved result text: 'You successfully clicked an alert'
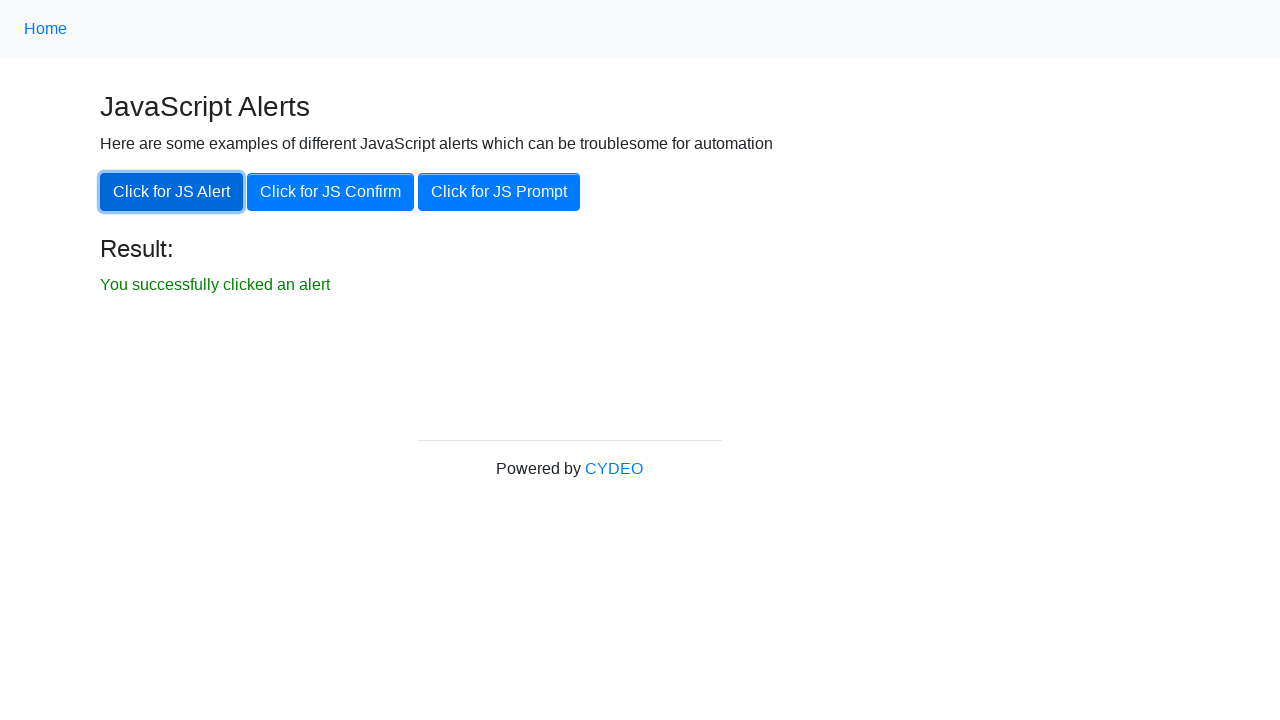

Verified success message matches expected text
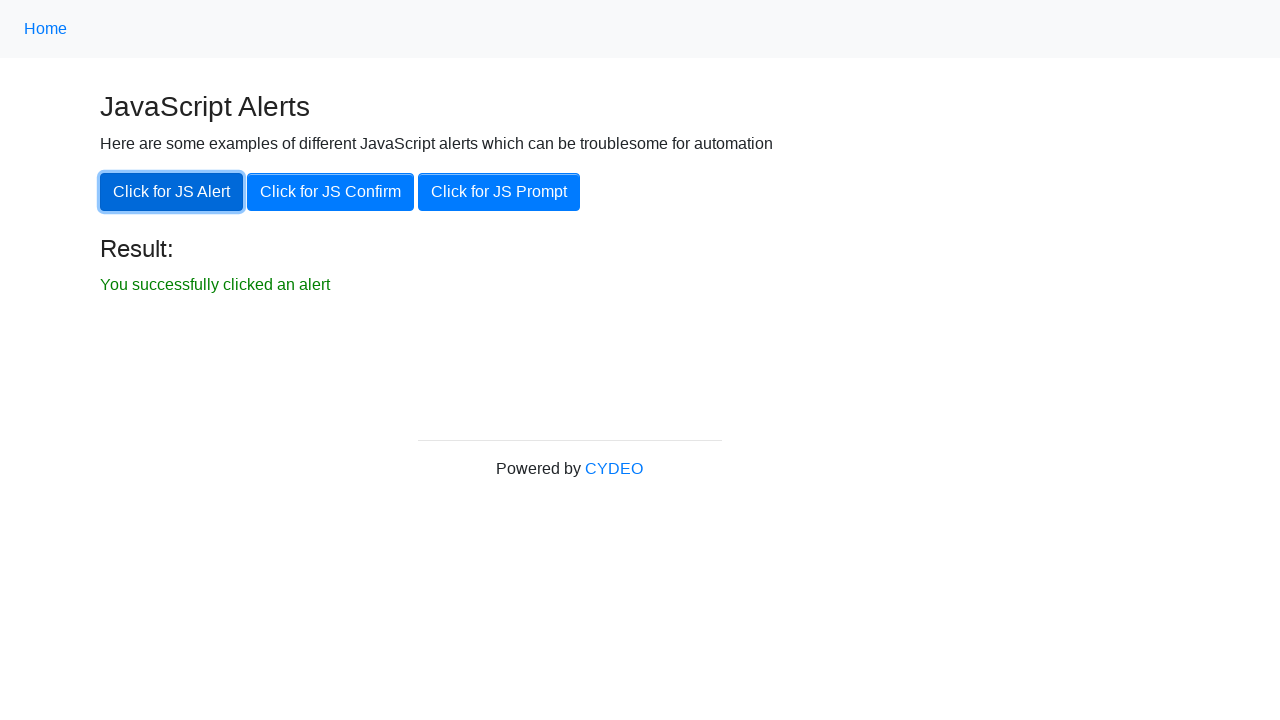

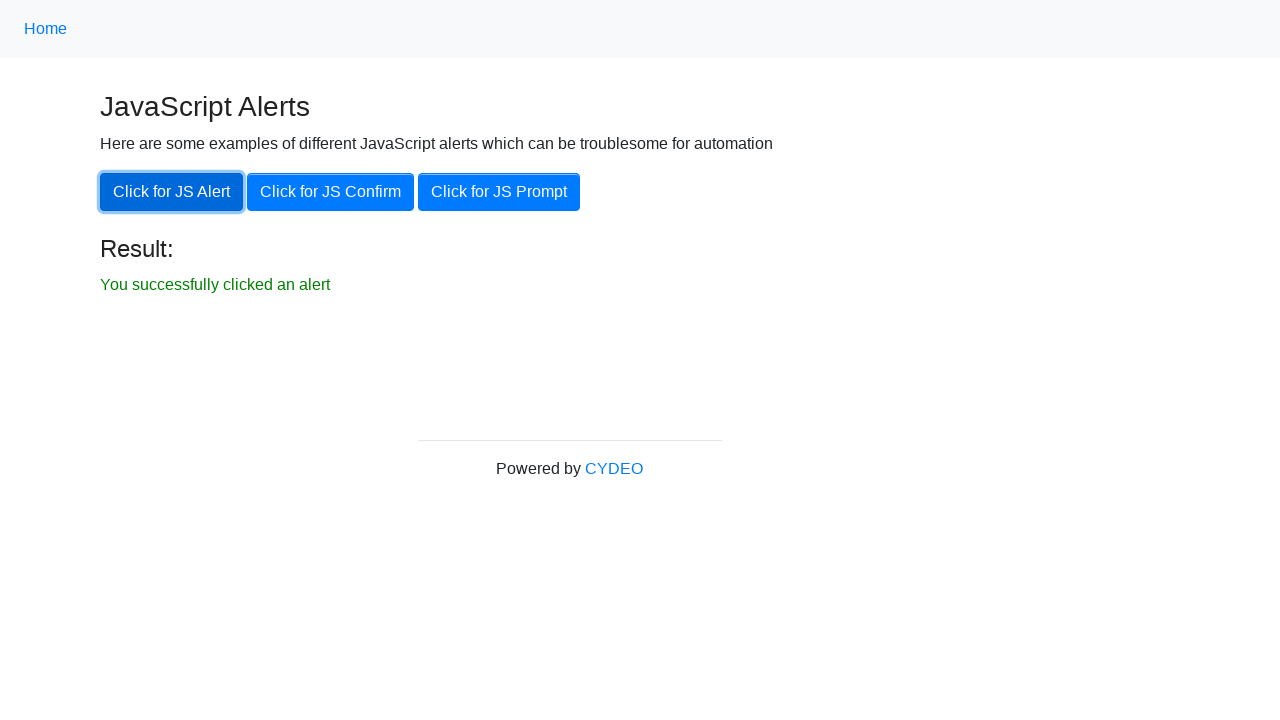